Tests a number input field by entering a value, clearing it, and entering a different value to verify input functionality

Starting URL: http://the-internet.herokuapp.com/inputs

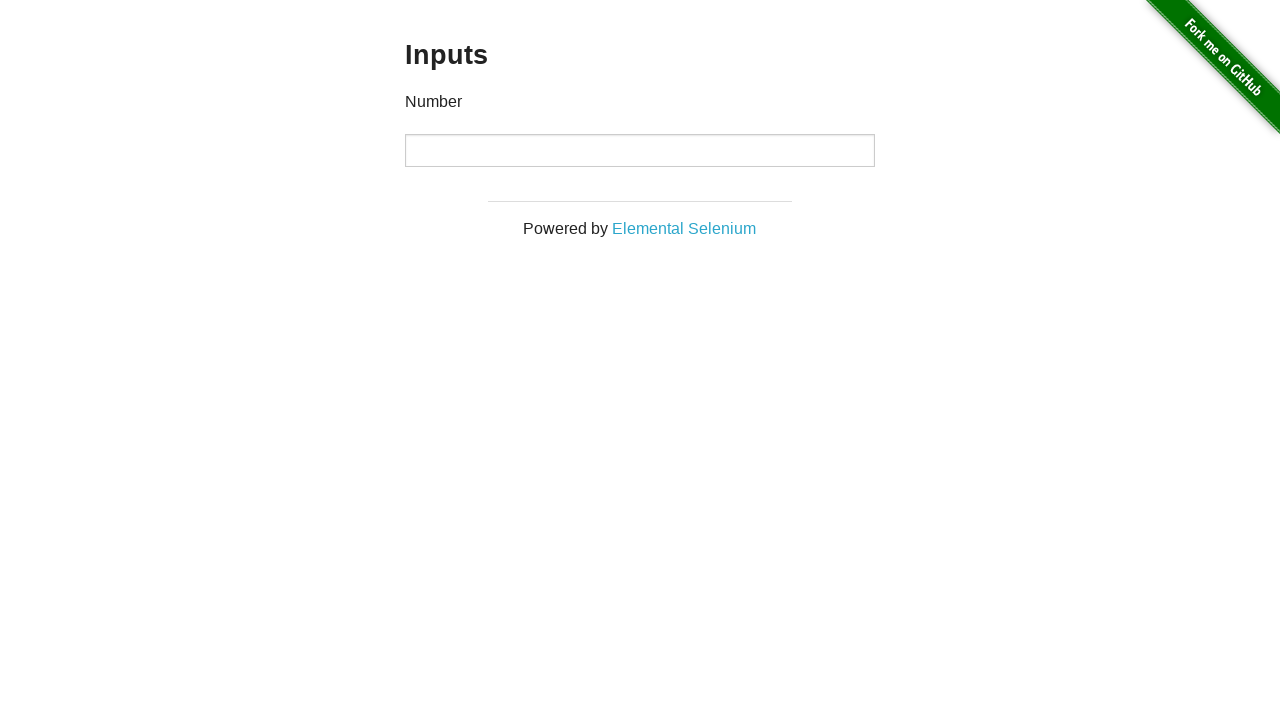

Entered initial value '1000' into the number input field on //*[@id="content"]/div/div/div/input
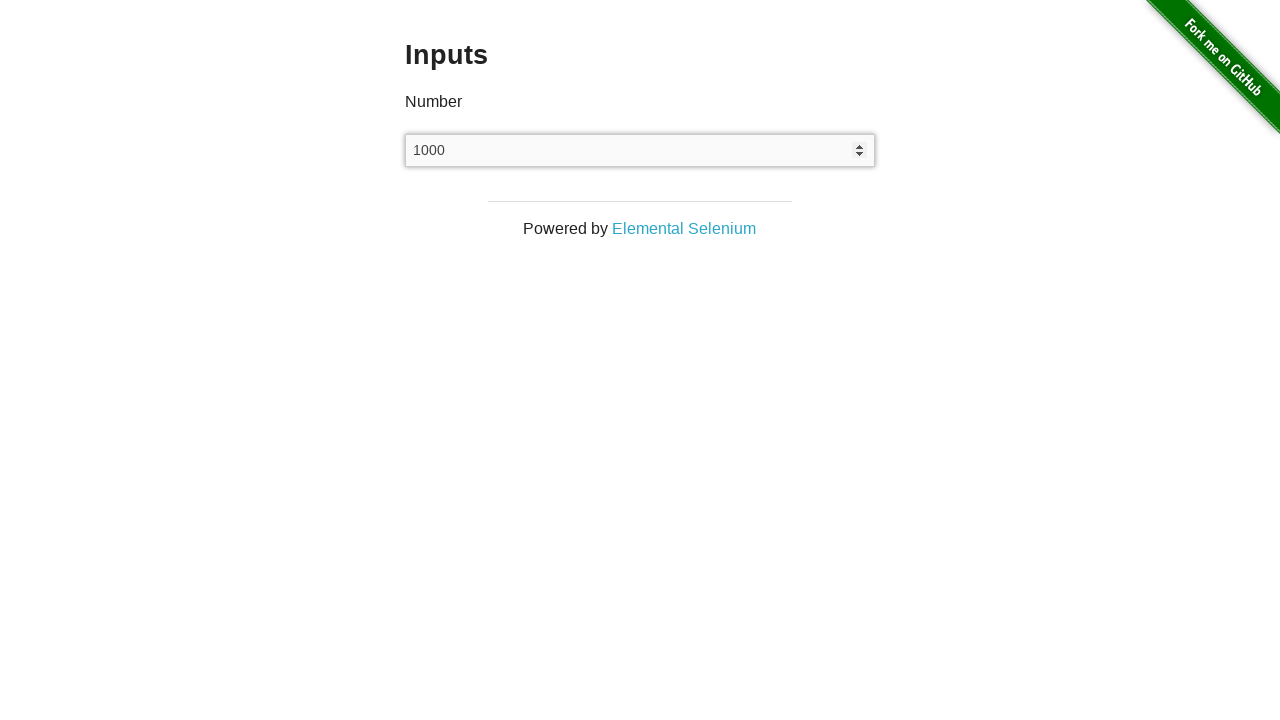

Cleared the number input field on //*[@id="content"]/div/div/div/input
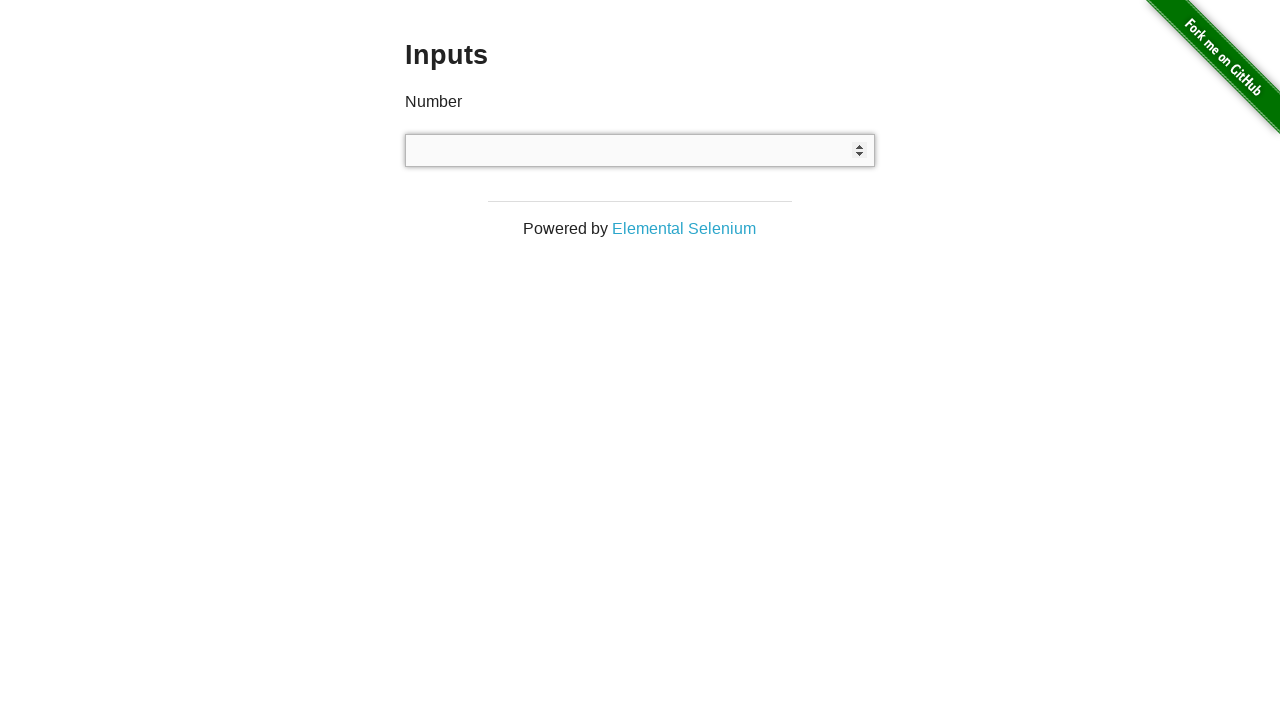

Entered new value '999' into the number input field on //*[@id="content"]/div/div/div/input
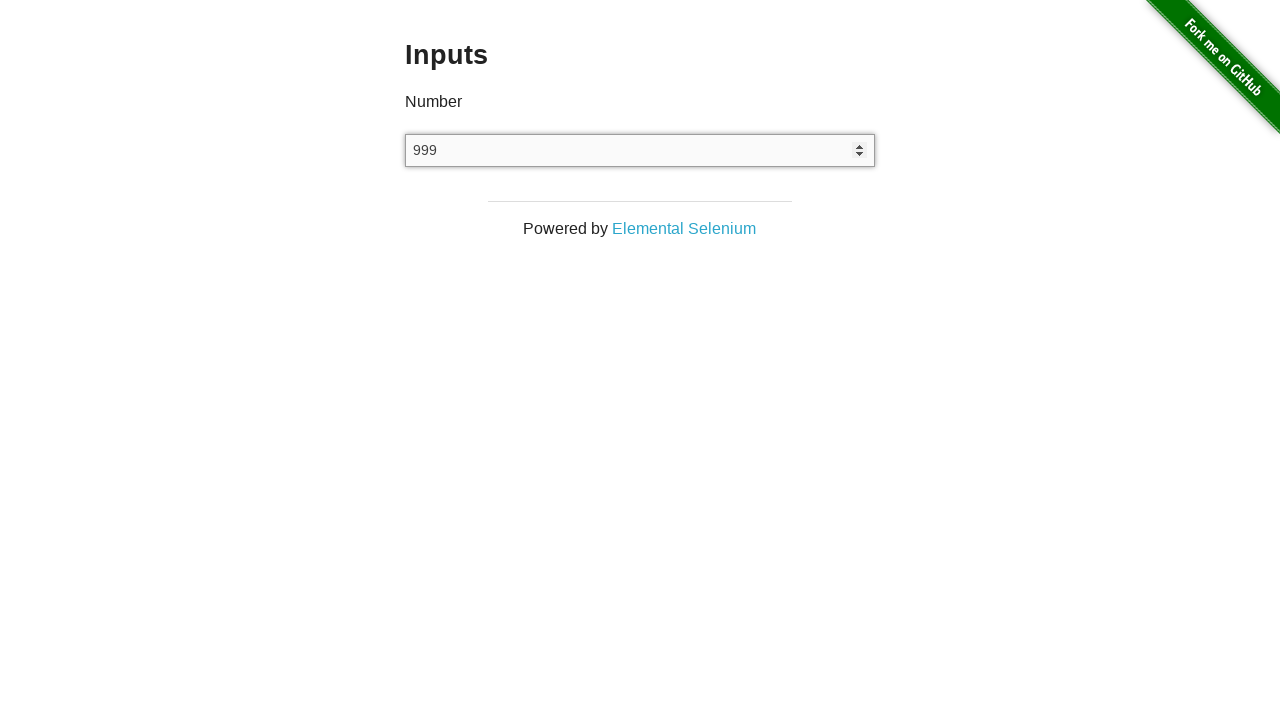

Waited for 1 second for input to be visible
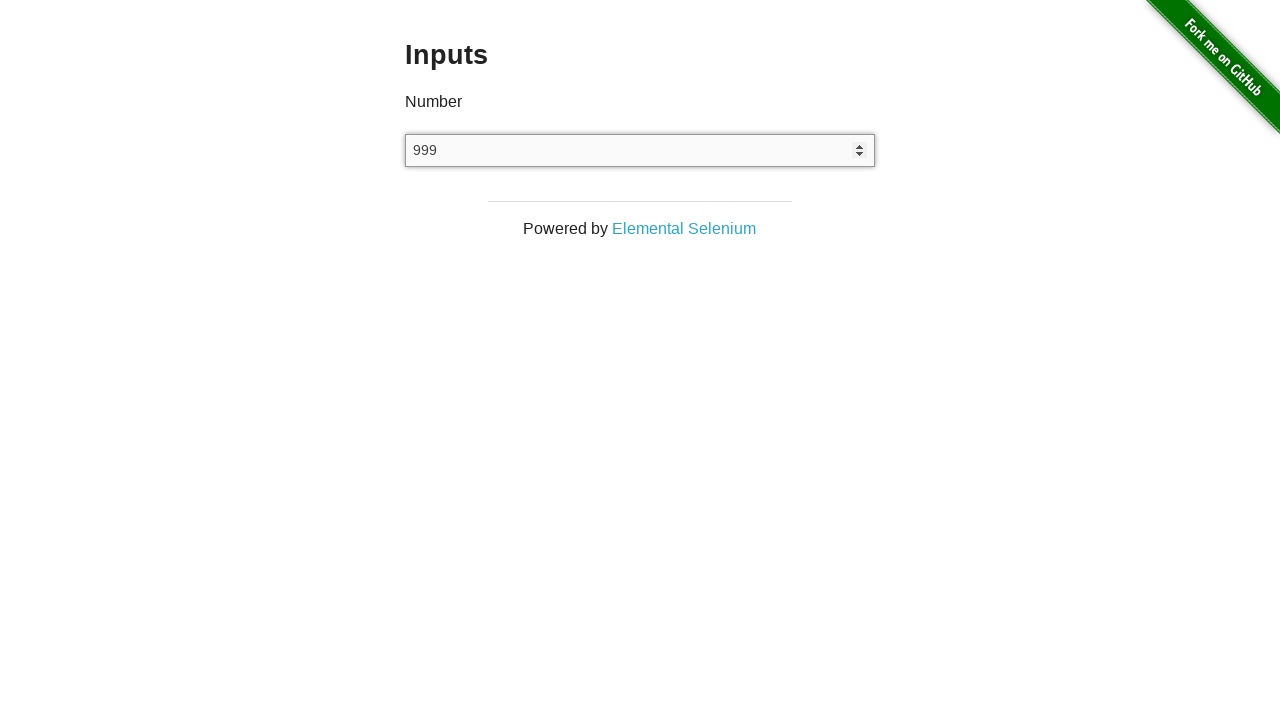

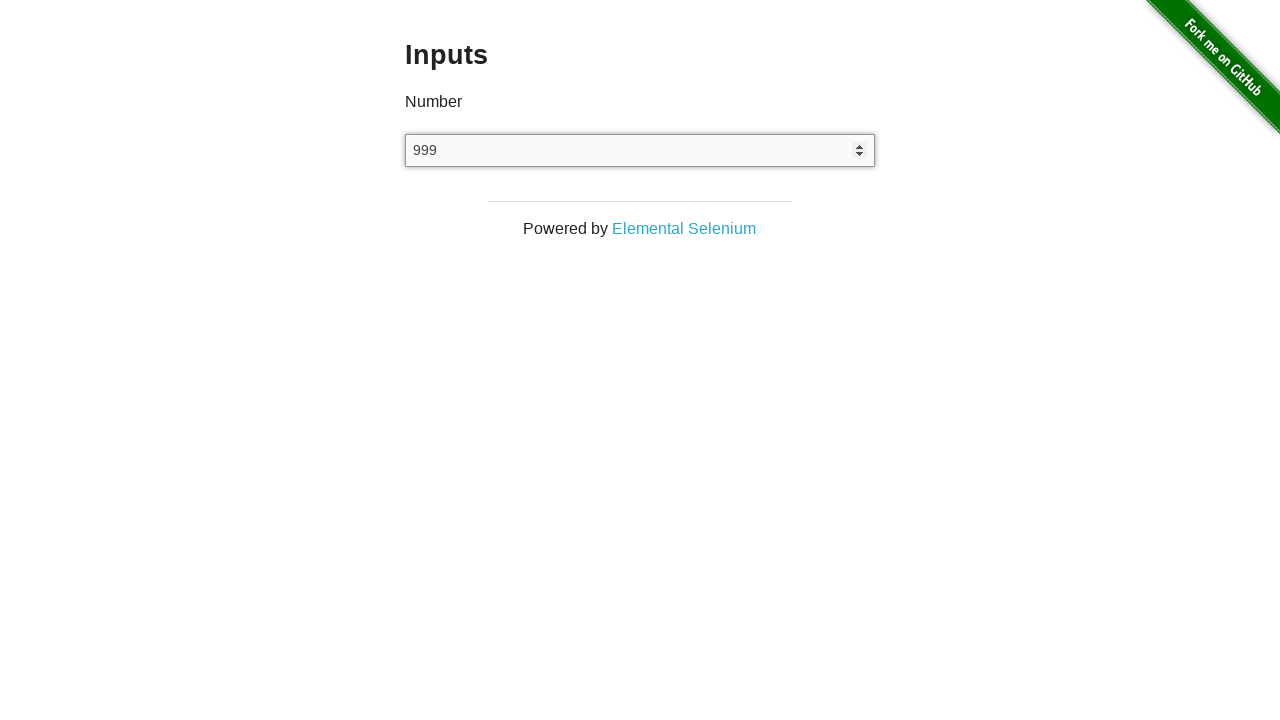